Tests login form validation with valid username but empty password to verify error message

Starting URL: https://www.saucedemo.com/

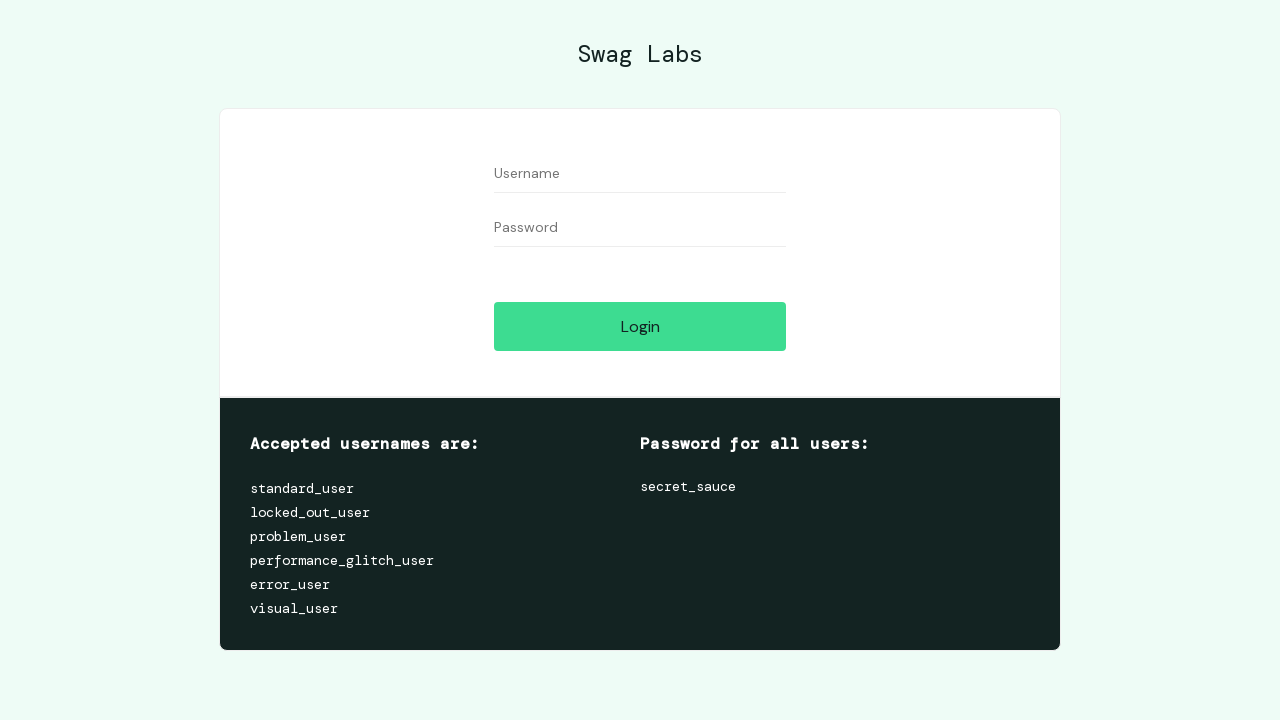

Login form loaded and user-name field is visible
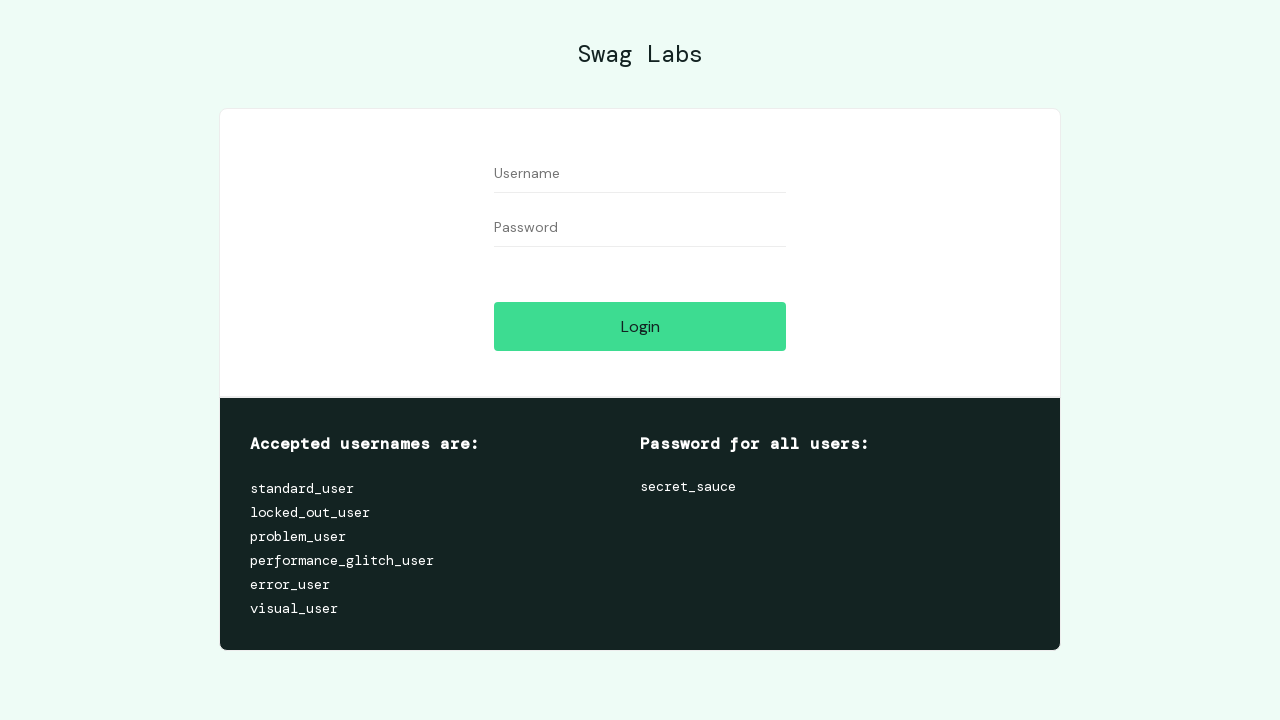

Filled username field with 'standard_user' on #user-name
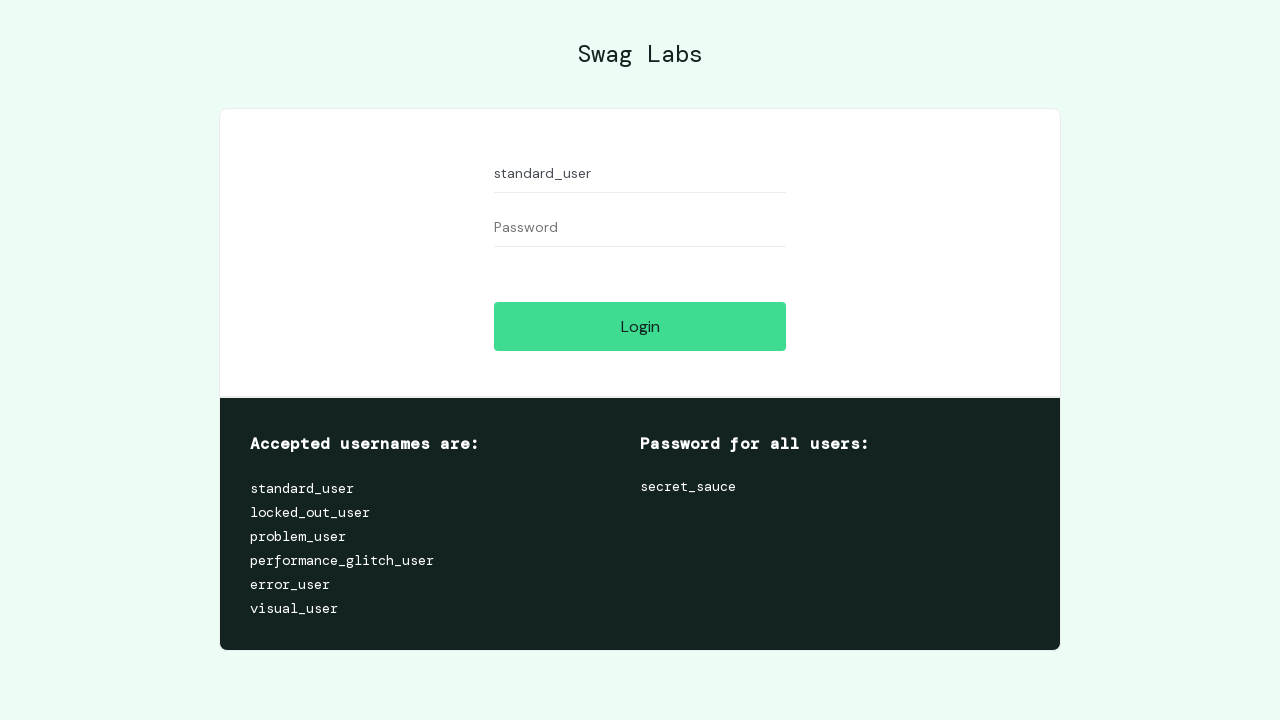

Left password field empty on #password
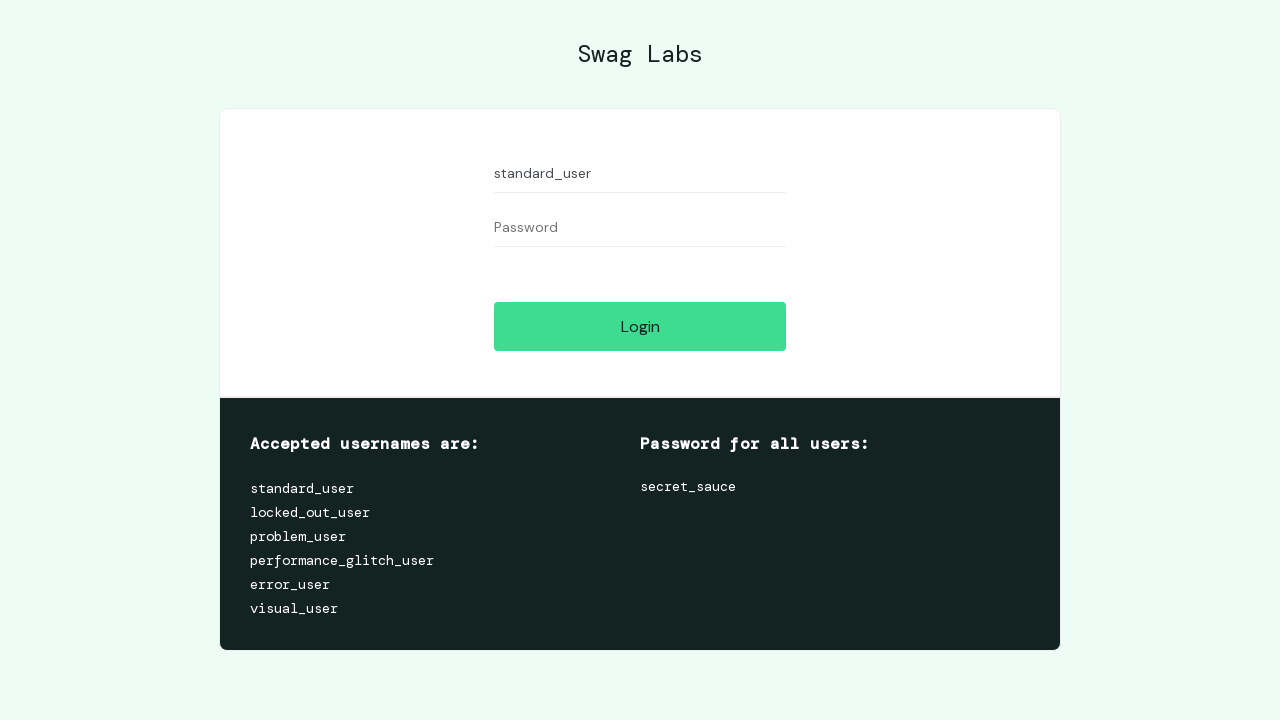

Clicked login button to submit form with valid username and empty password at (640, 326) on #login-button
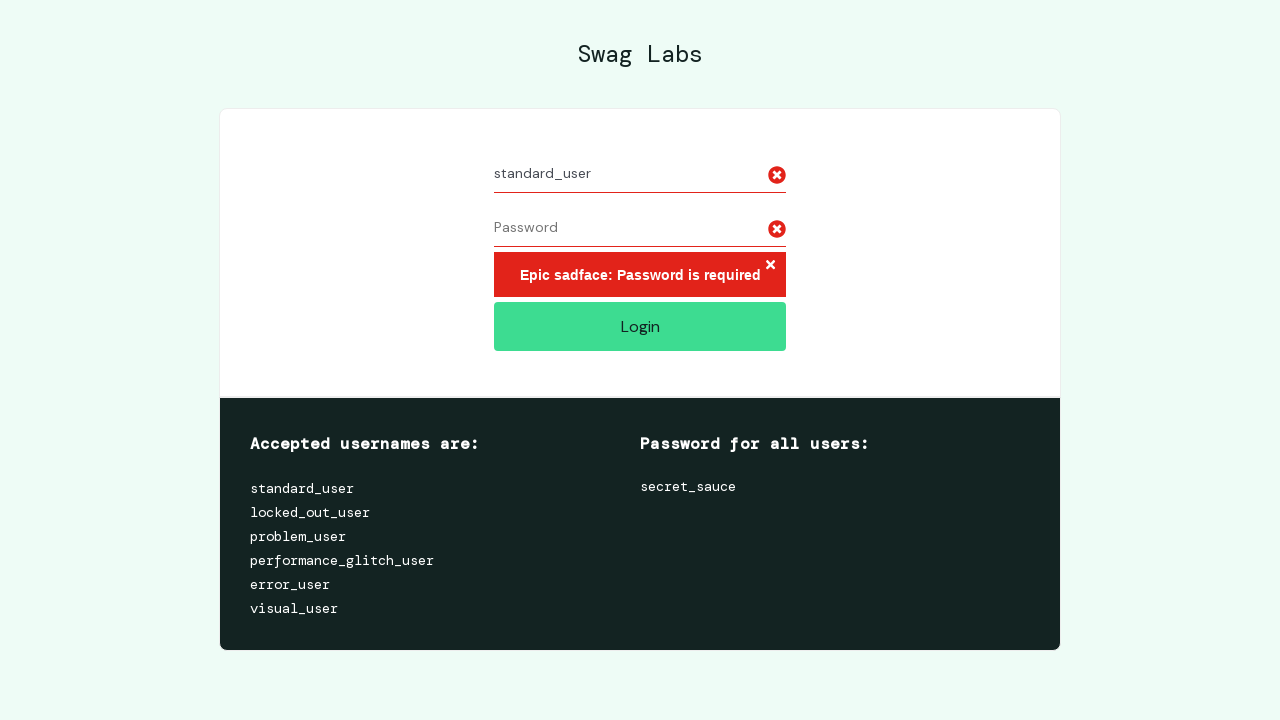

Located error message element
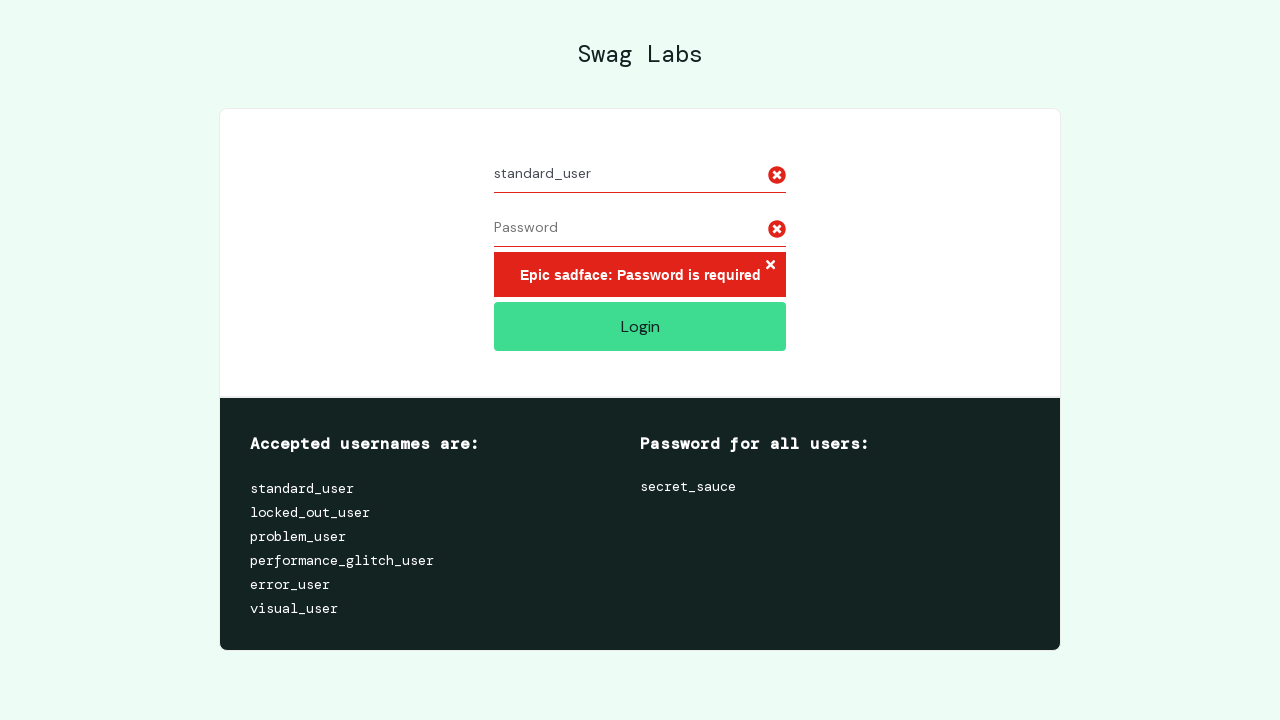

Verified error message displays 'Epic sadface: Password is required'
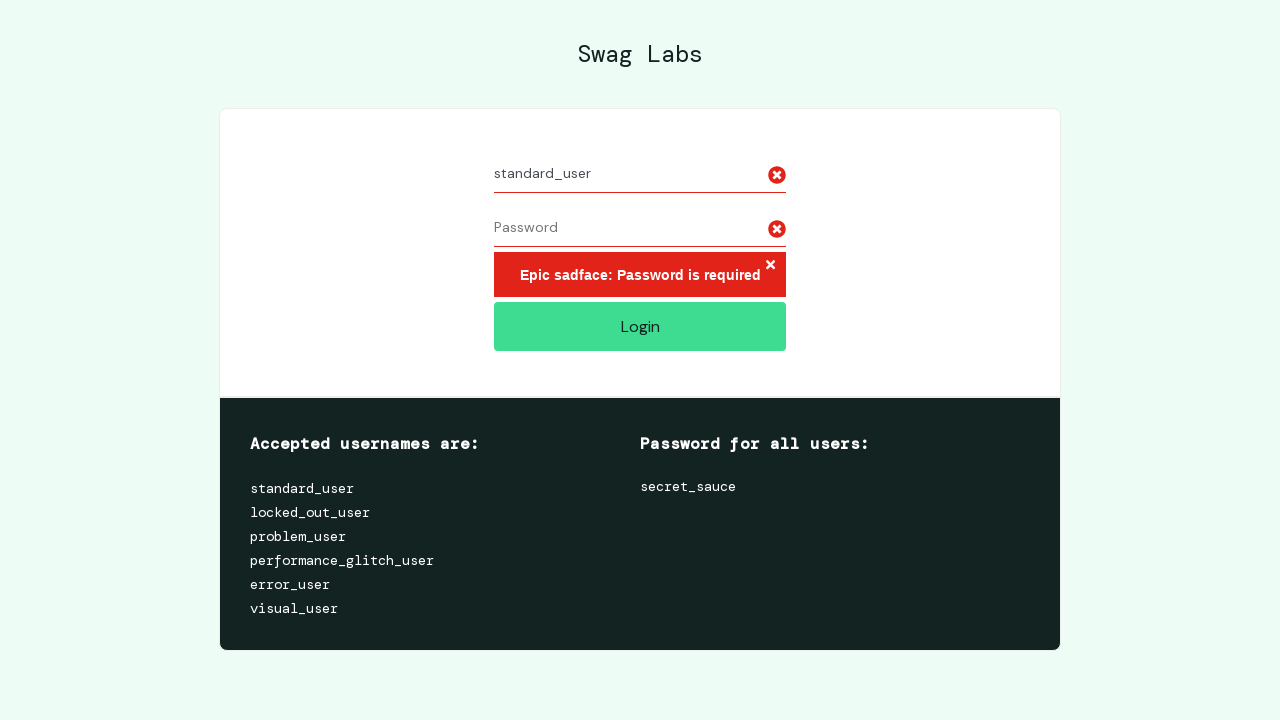

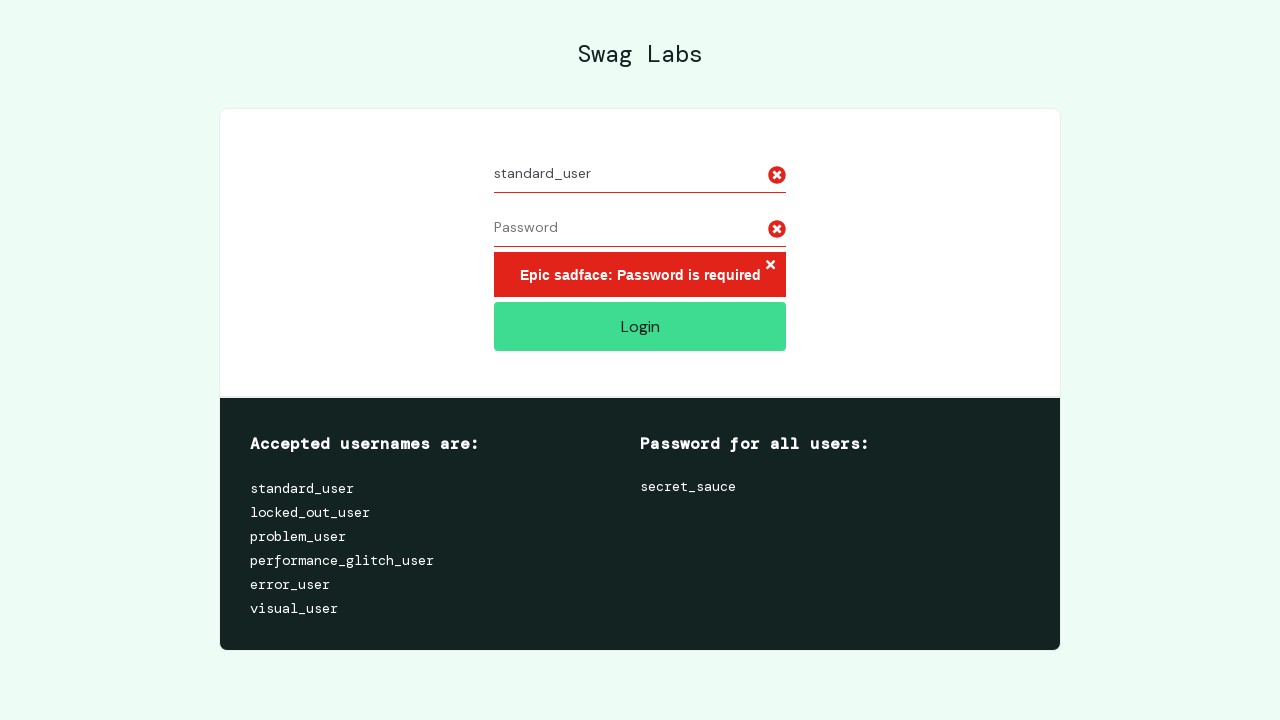